Tests the complete e-commerce flow on DemoBlaze: adding laptops to cart, removing one item, and completing the checkout process with order form submission.

Starting URL: https://www.demoblaze.com

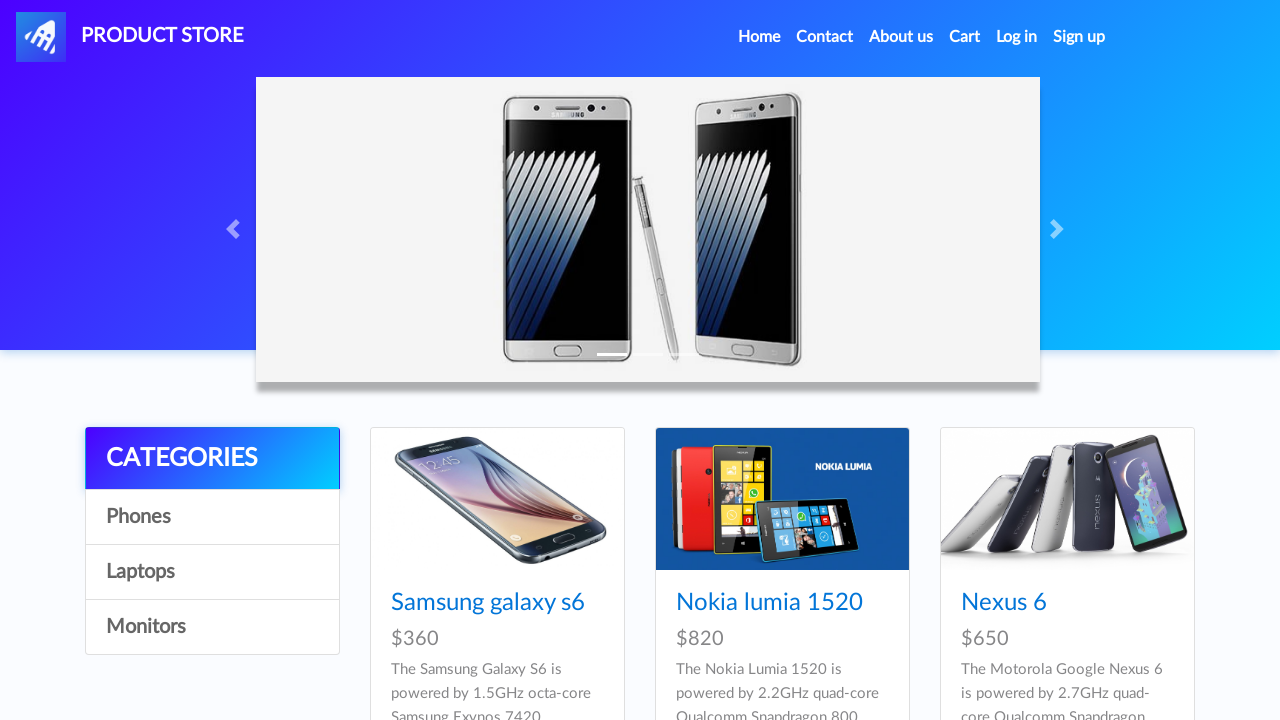

Clicked on Laptops category at (212, 572) on xpath=//div[@class='list-group']/a[text()='Laptops']
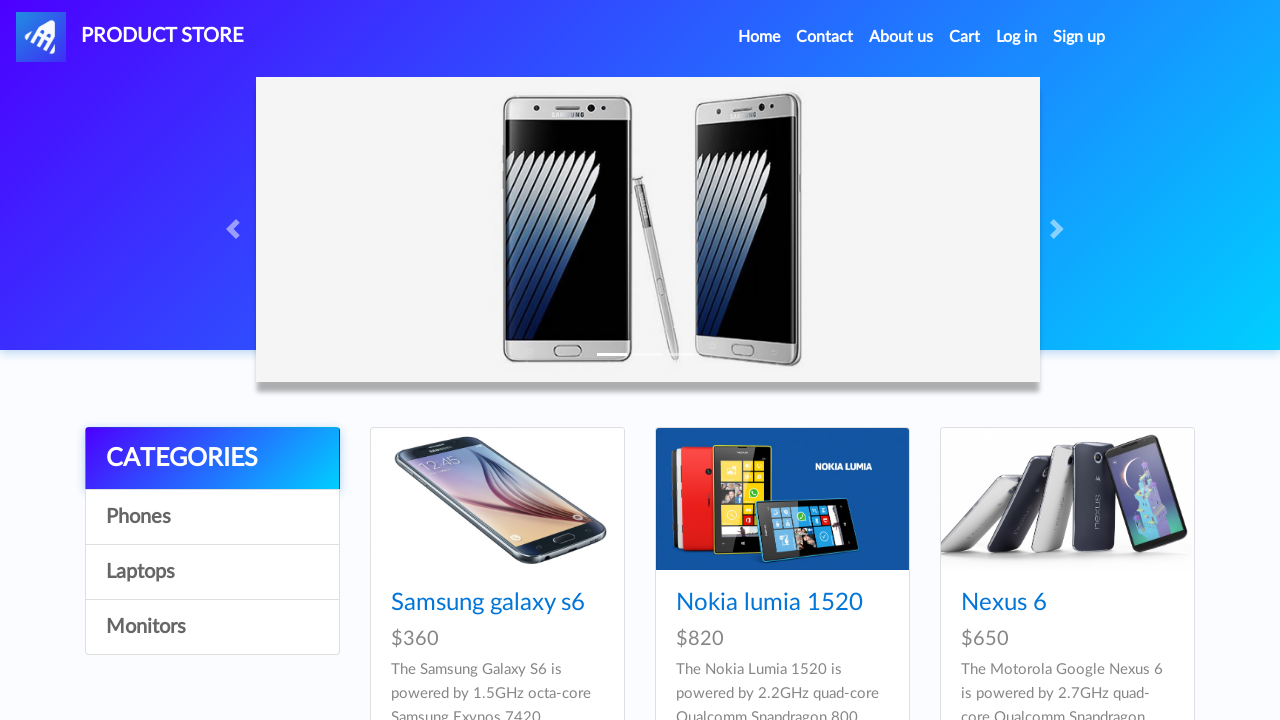

Sony vaio i5 product appeared in the list
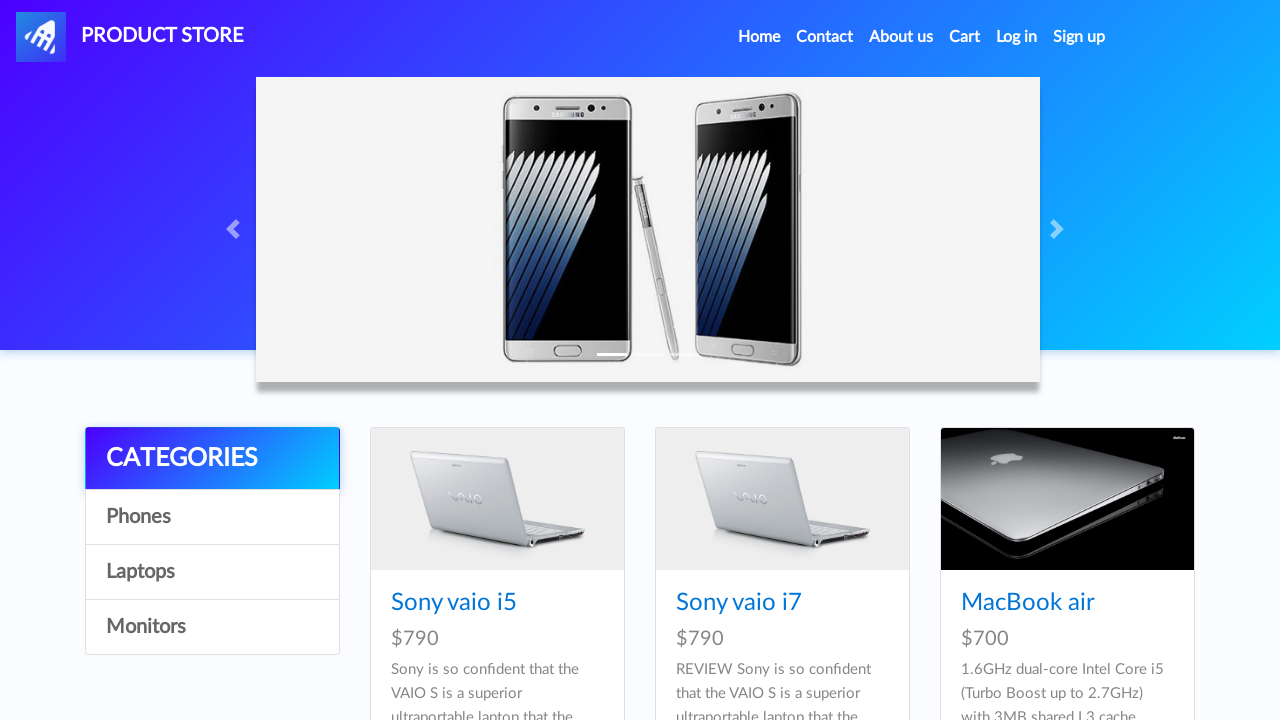

Clicked on Sony vaio i5 product at (454, 603) on xpath=//h4[@class='card-title']/a[text()='Sony vaio i5']
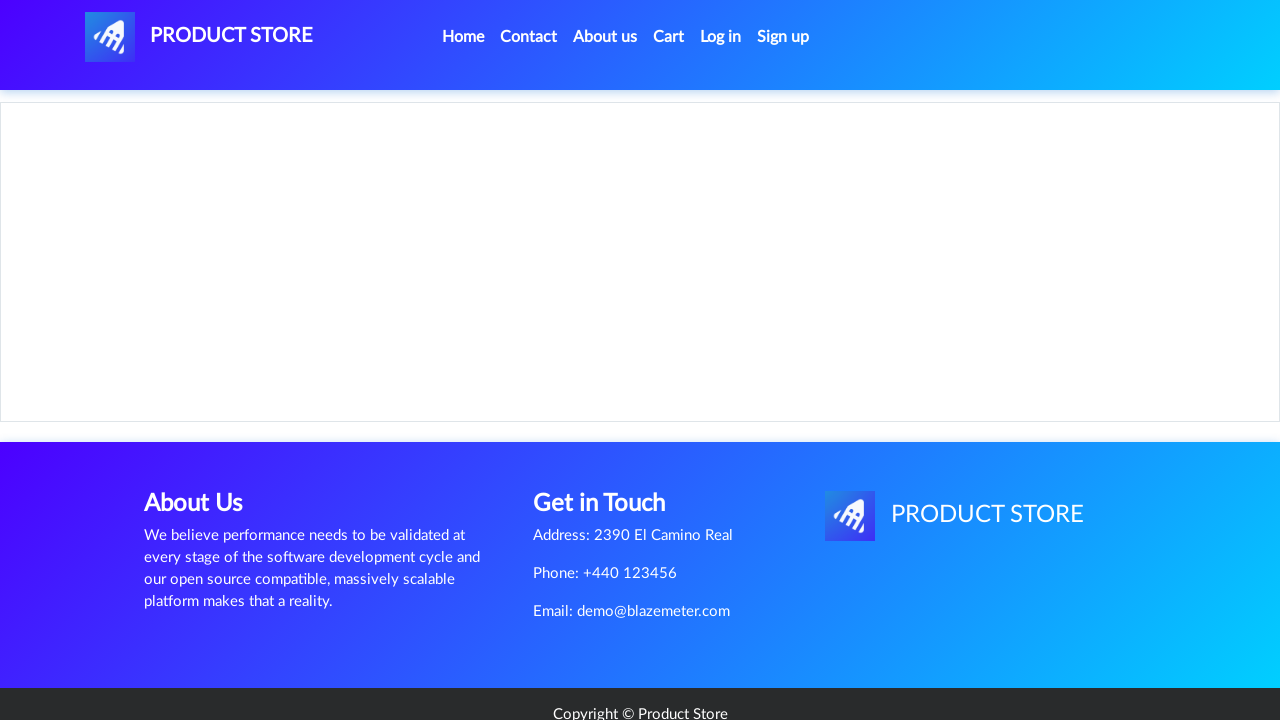

Sony vaio i5 product page loaded
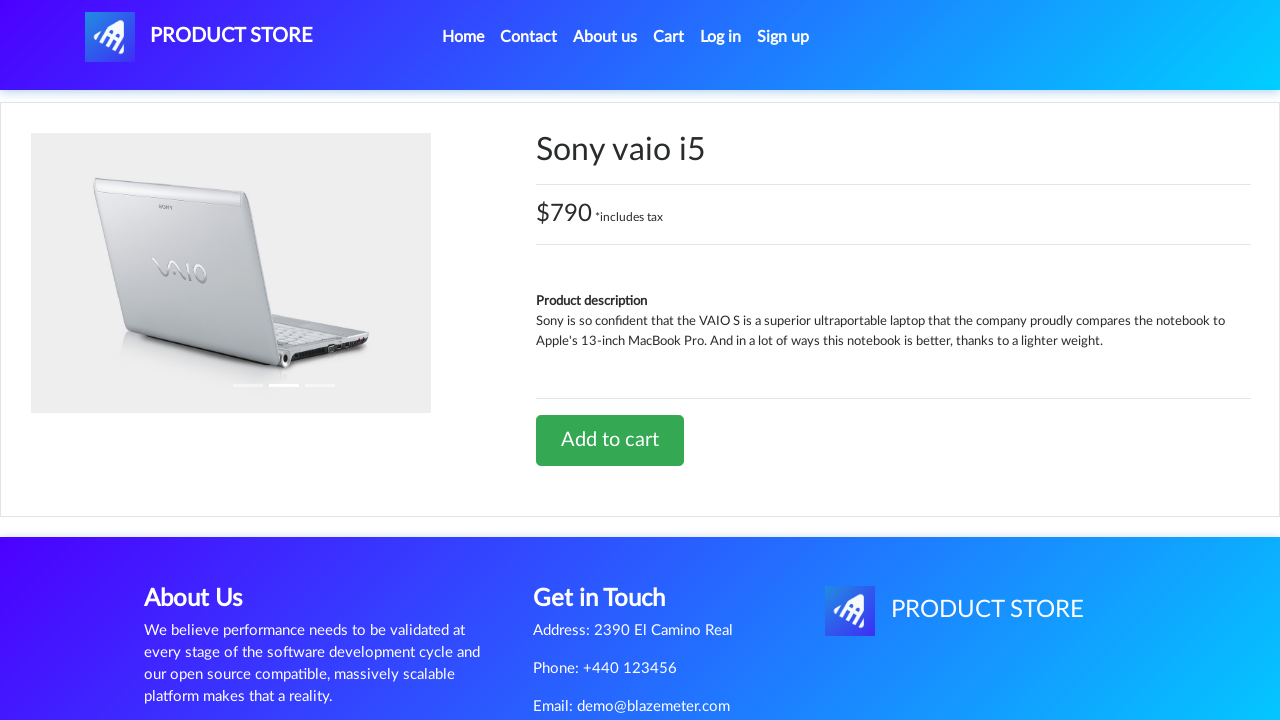

Clicked Add to cart button for Sony vaio i5 at (610, 440) on xpath=//a[text()='Add to cart']
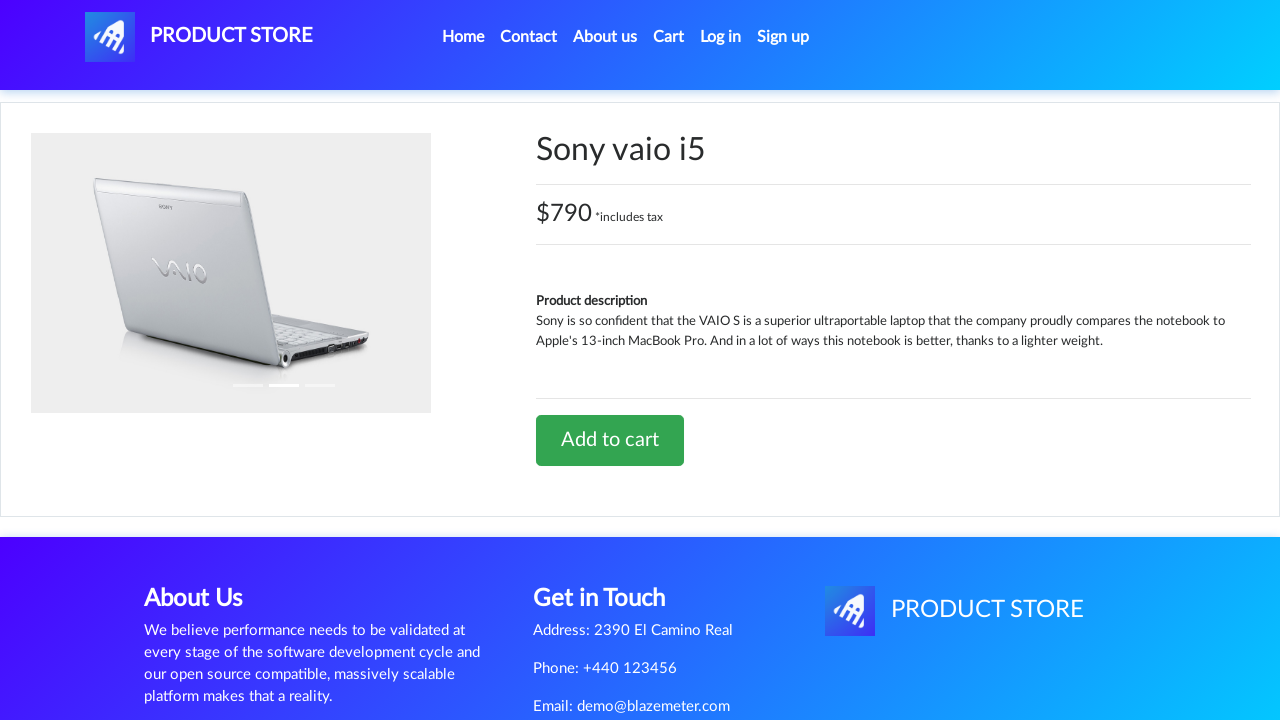

Accepted alert popup and waited for processing
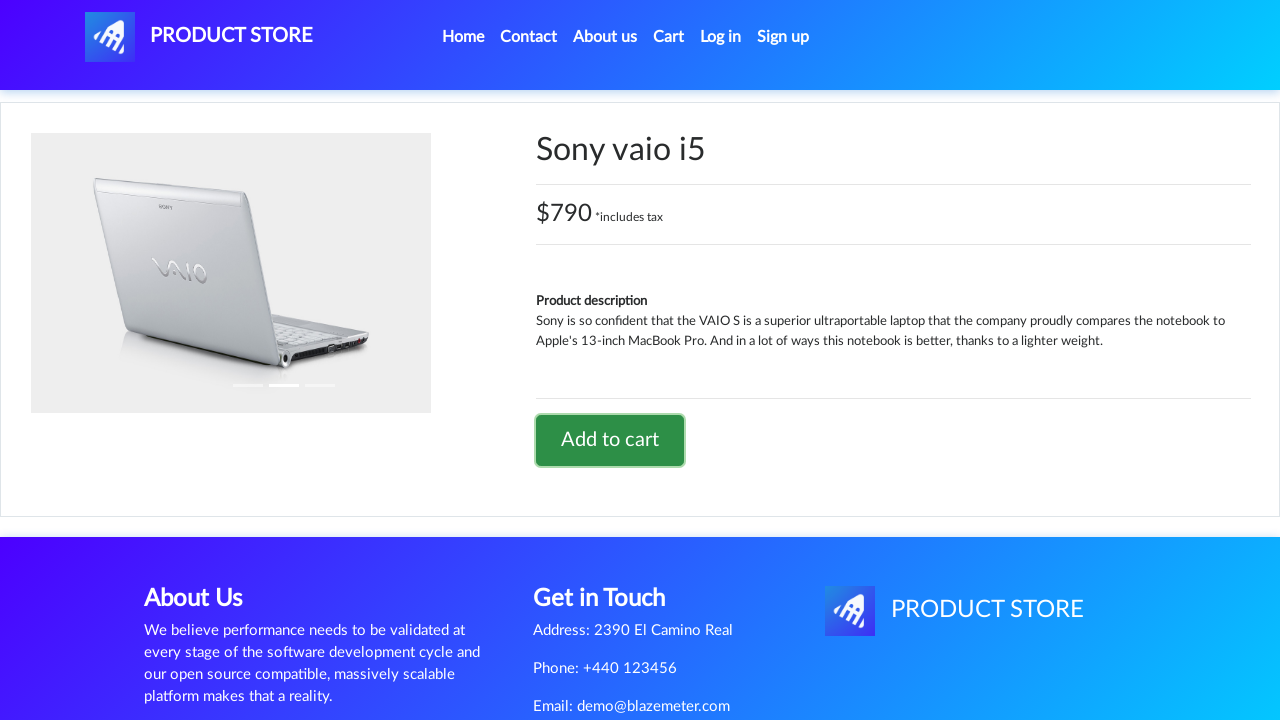

Clicked Home navigation link at (463, 37) on xpath=//a[@class='nav-link'][contains(text(),'Home')]
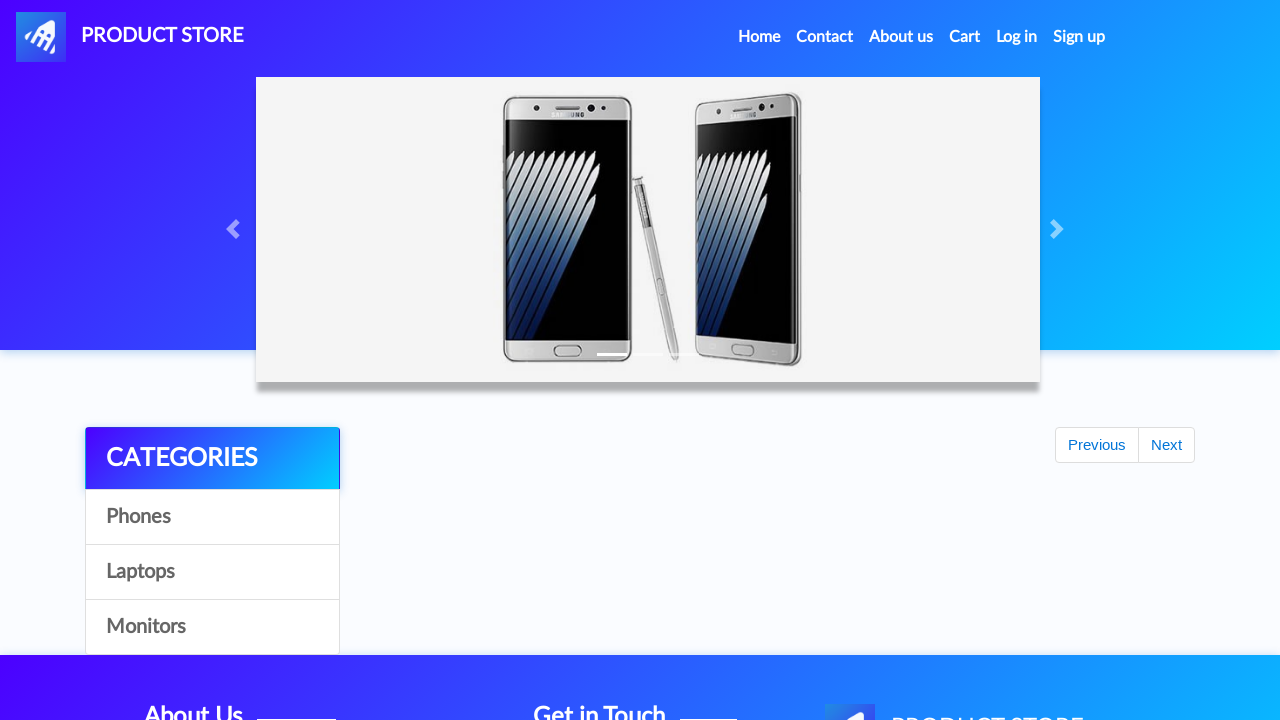

Clicked on Laptops category again at (212, 572) on xpath=//div[@class='list-group']/a[text()='Laptops']
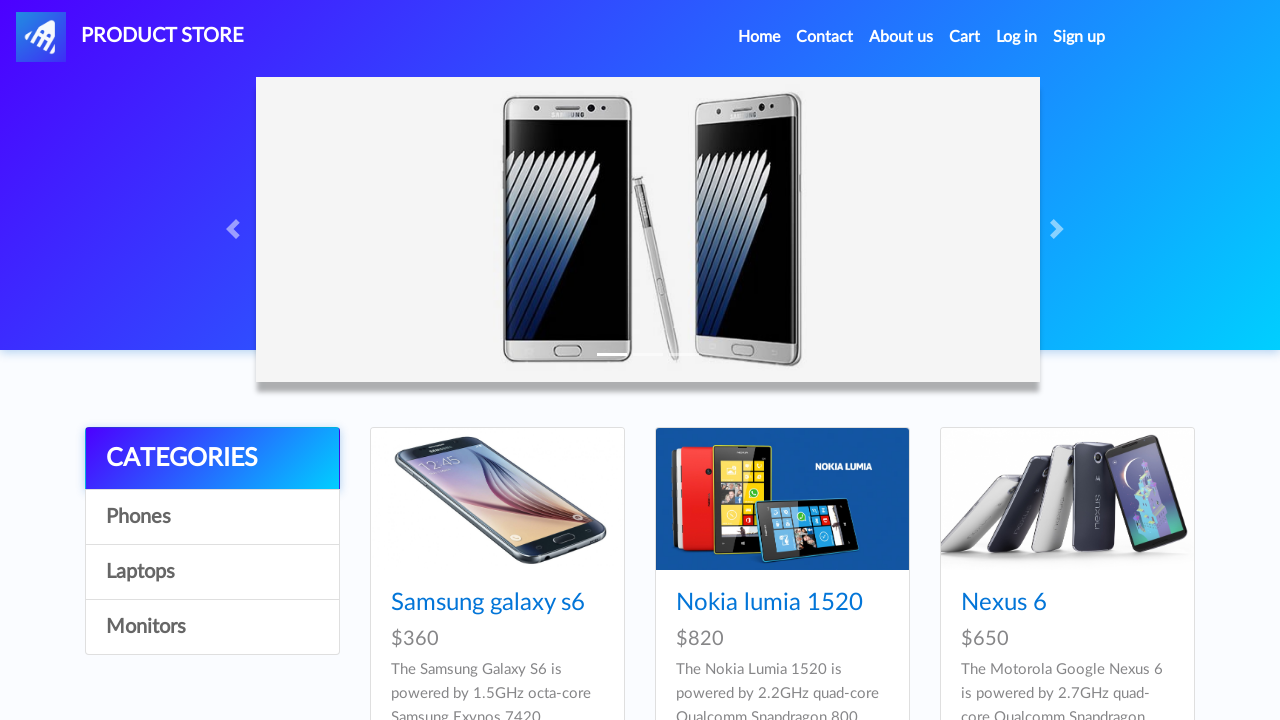

Dell i7 8gb product appeared in the list
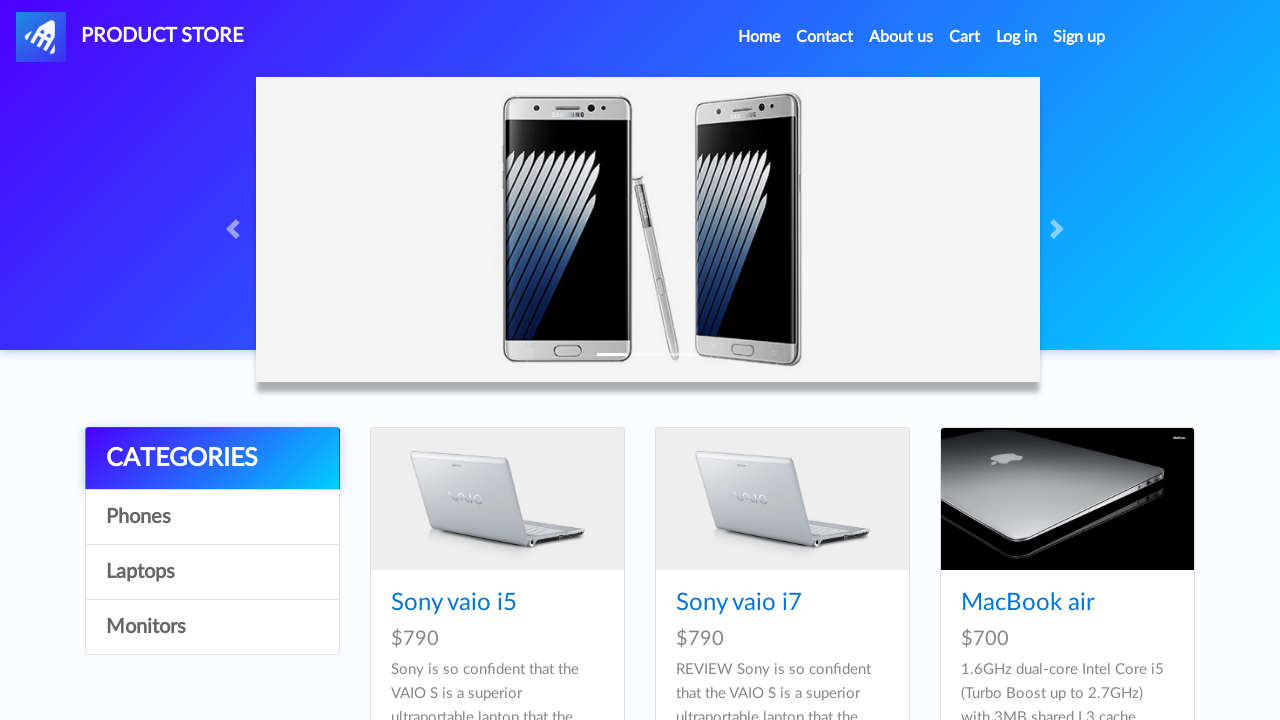

Clicked on Dell i7 8gb product at (448, 361) on xpath=//h4[@class='card-title']/a[text()='Dell i7 8gb']
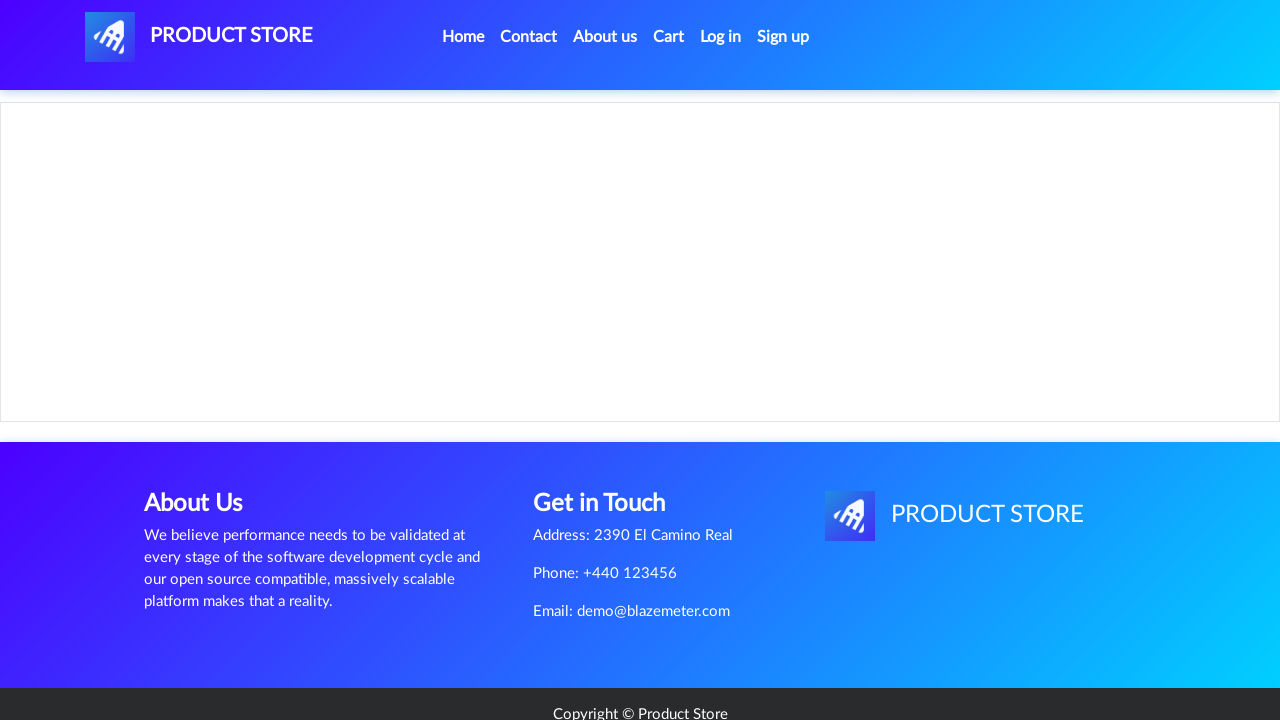

Dell i7 8gb product page loaded
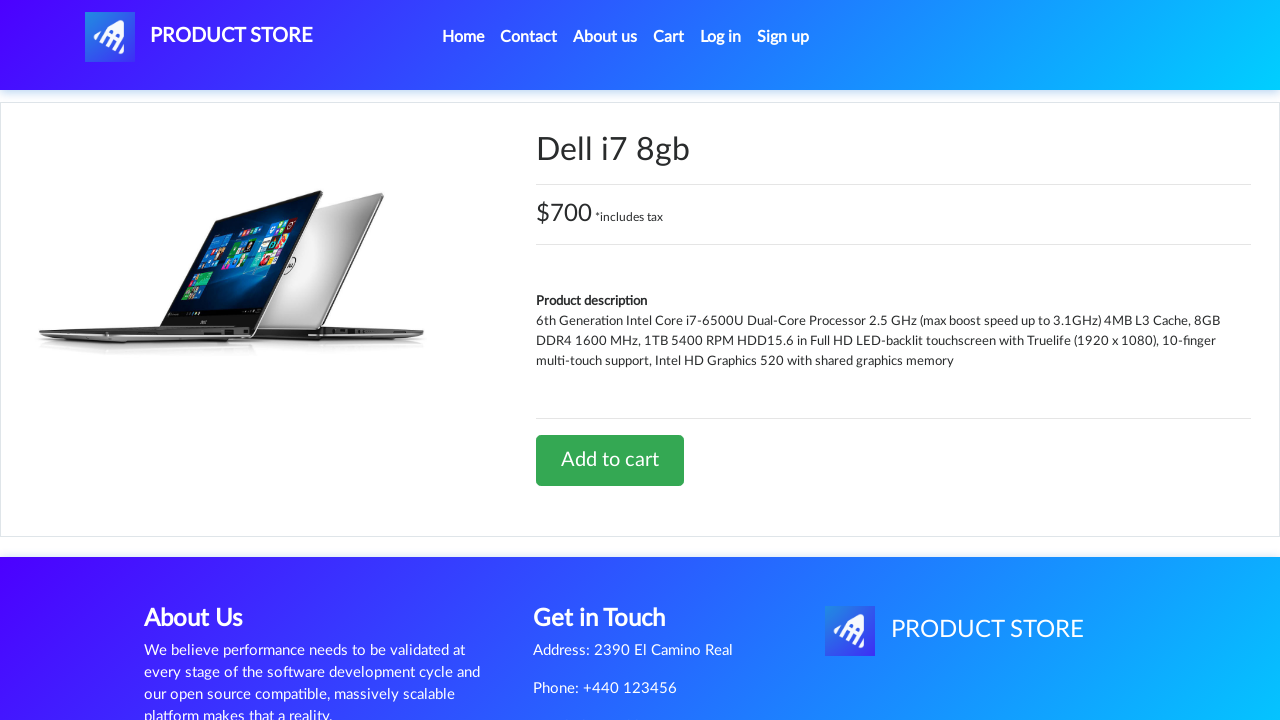

Clicked Add to cart button for Dell i7 8gb at (610, 460) on xpath=//a[text()='Add to cart']
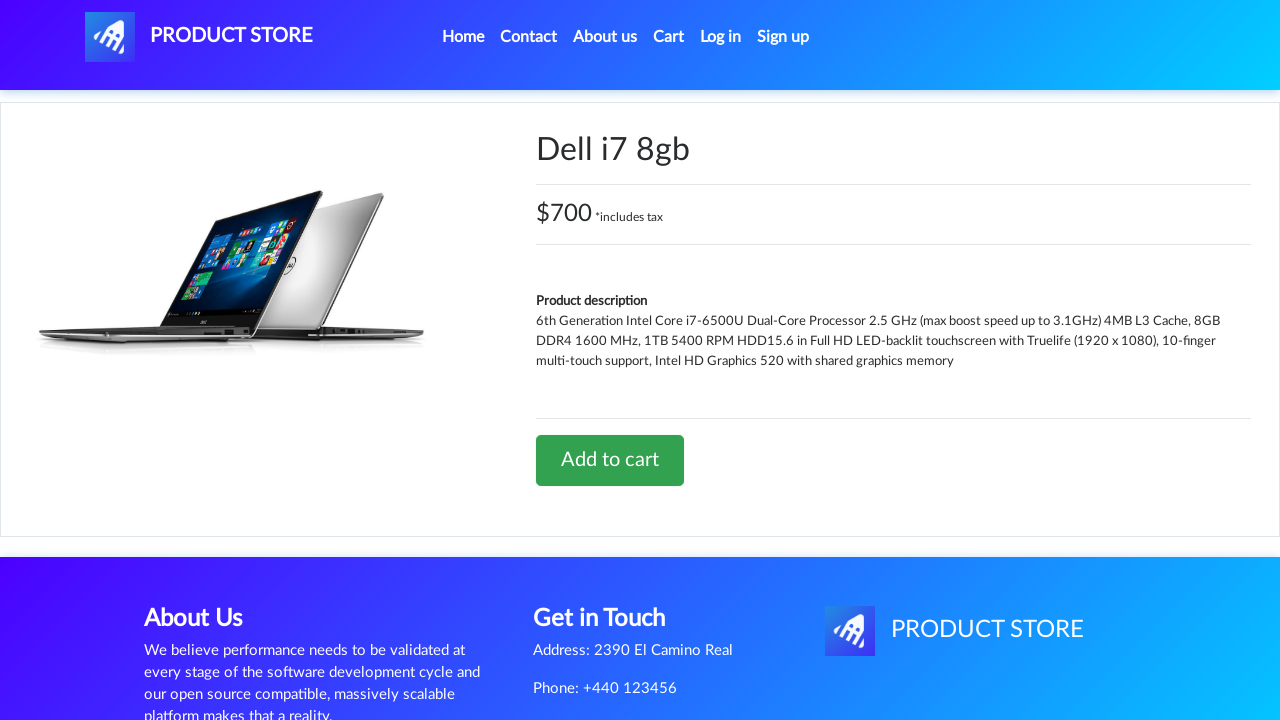

Waited for alert popup processing
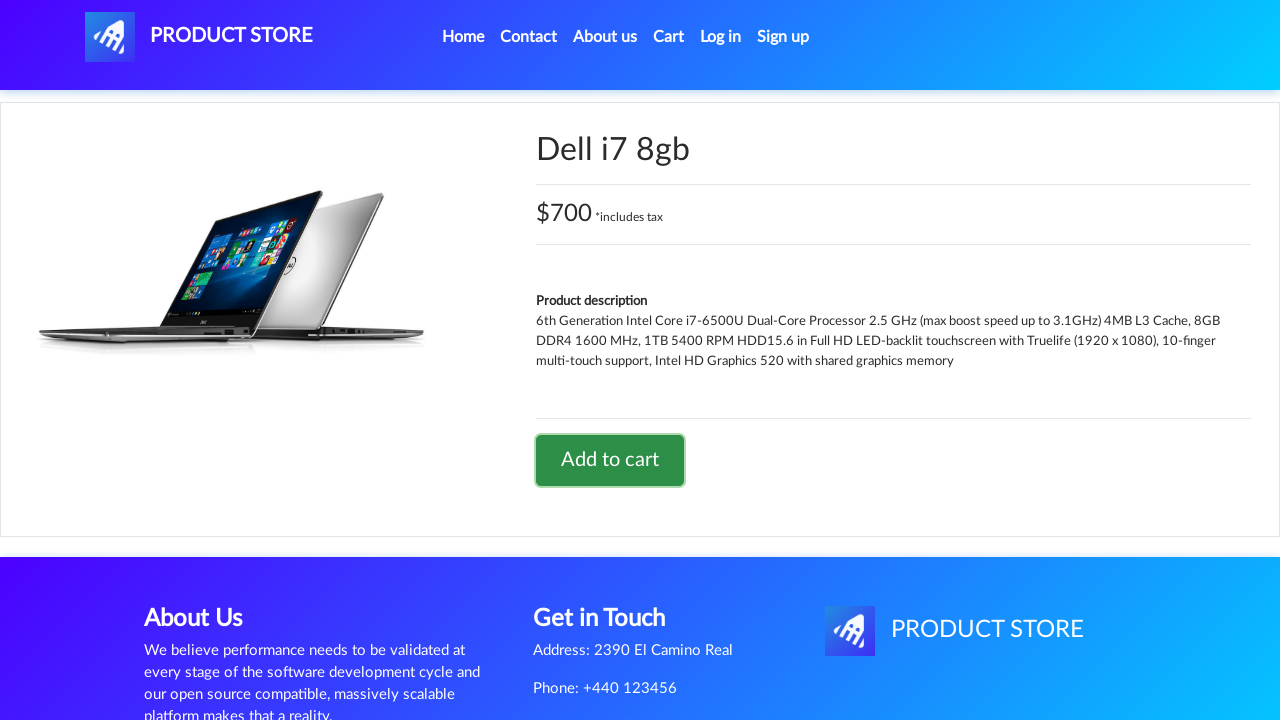

Clicked on Cart button at (669, 37) on #cartur
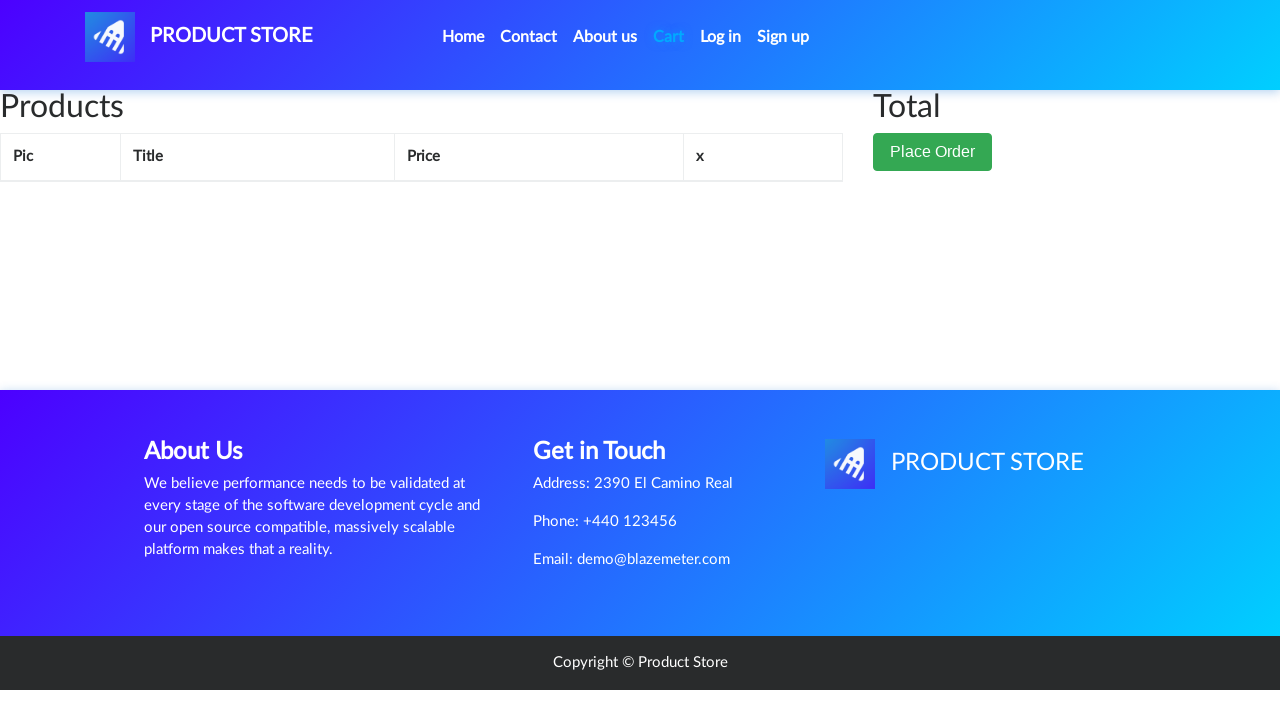

Dell i7 8gb item visible in cart
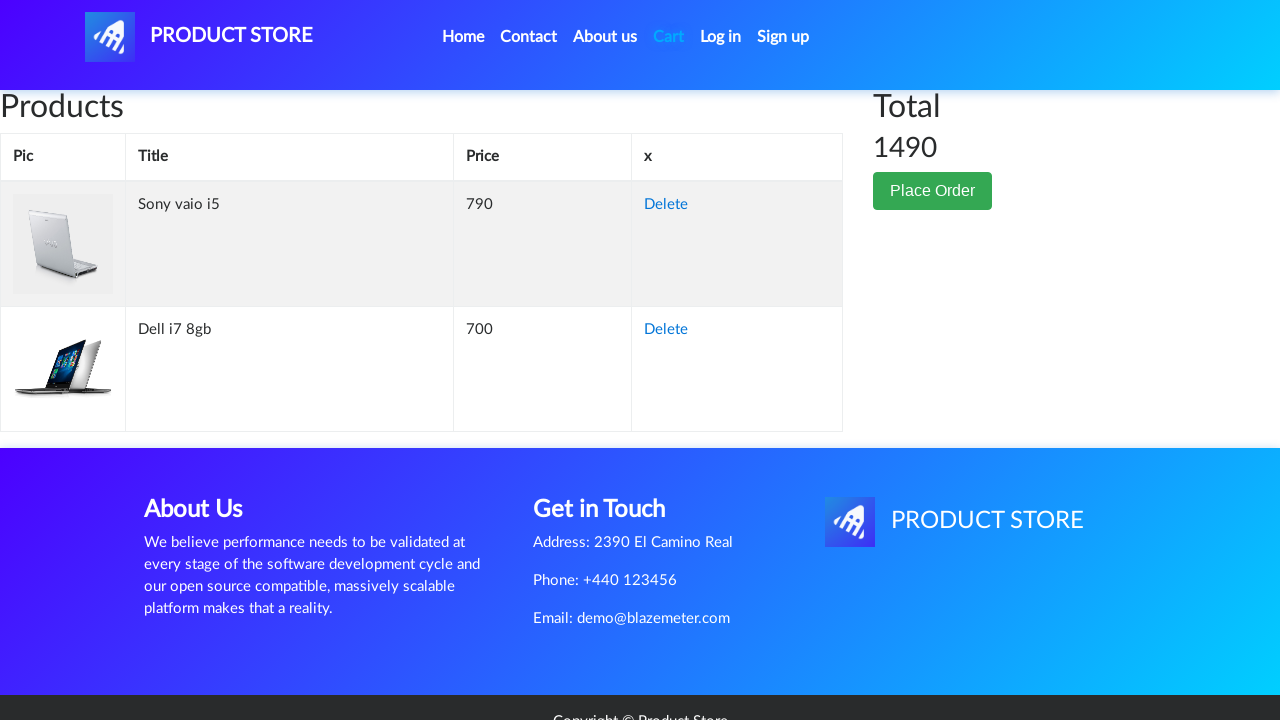

Clicked Delete button for Dell i7 8gb item at (666, 330) on xpath=//td[text()='Dell i7 8gb']/following-sibling::td/a[text()='Delete']
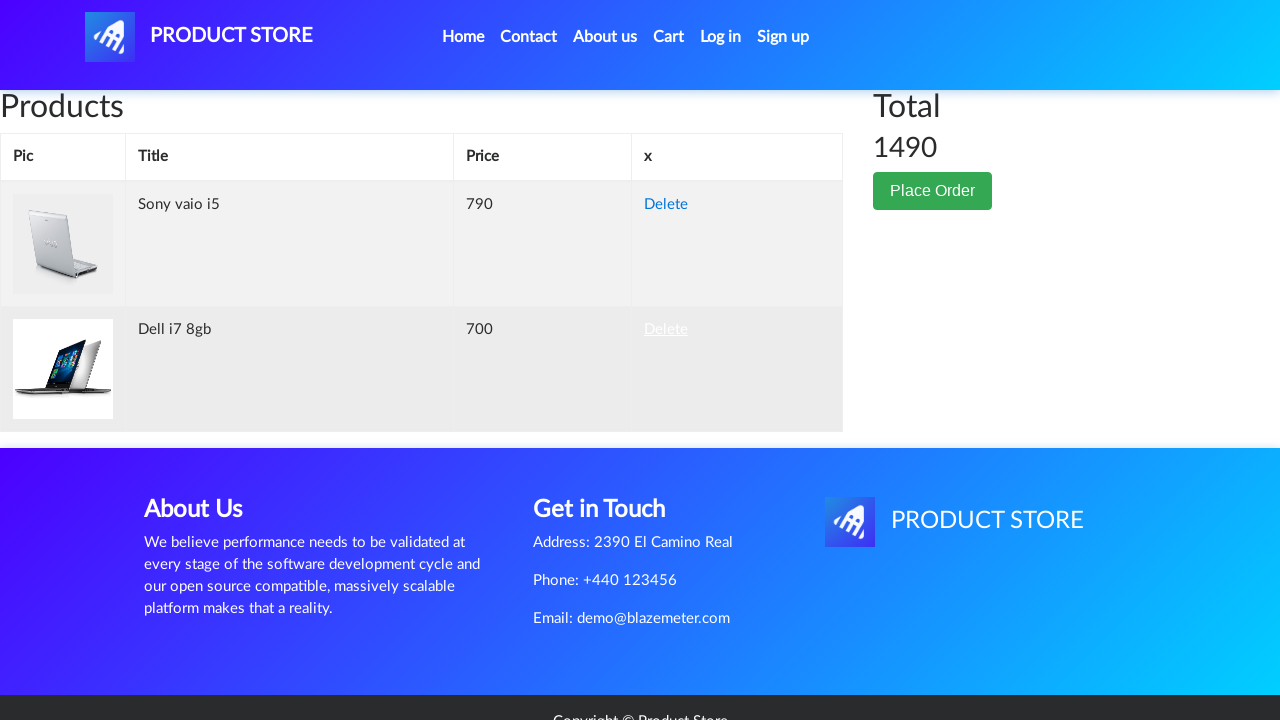

Waited for item removal from cart
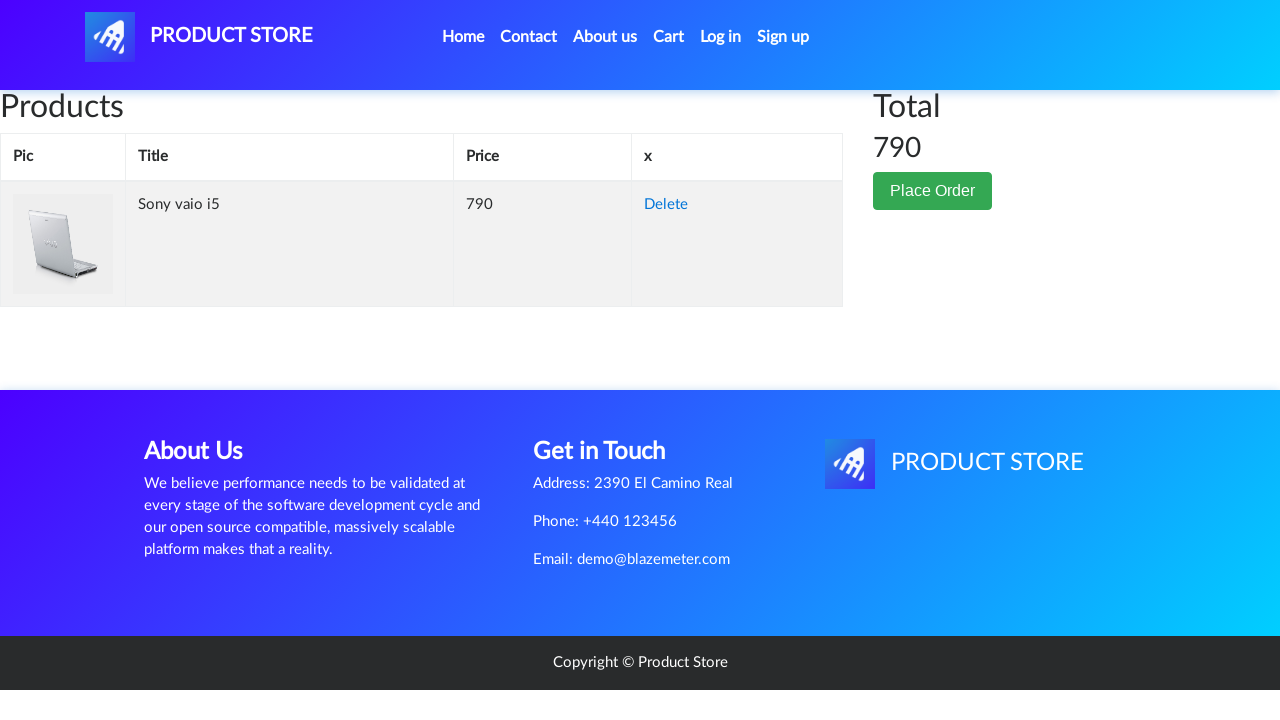

Clicked Place Order button at (933, 191) on xpath=//button[text()='Place Order']
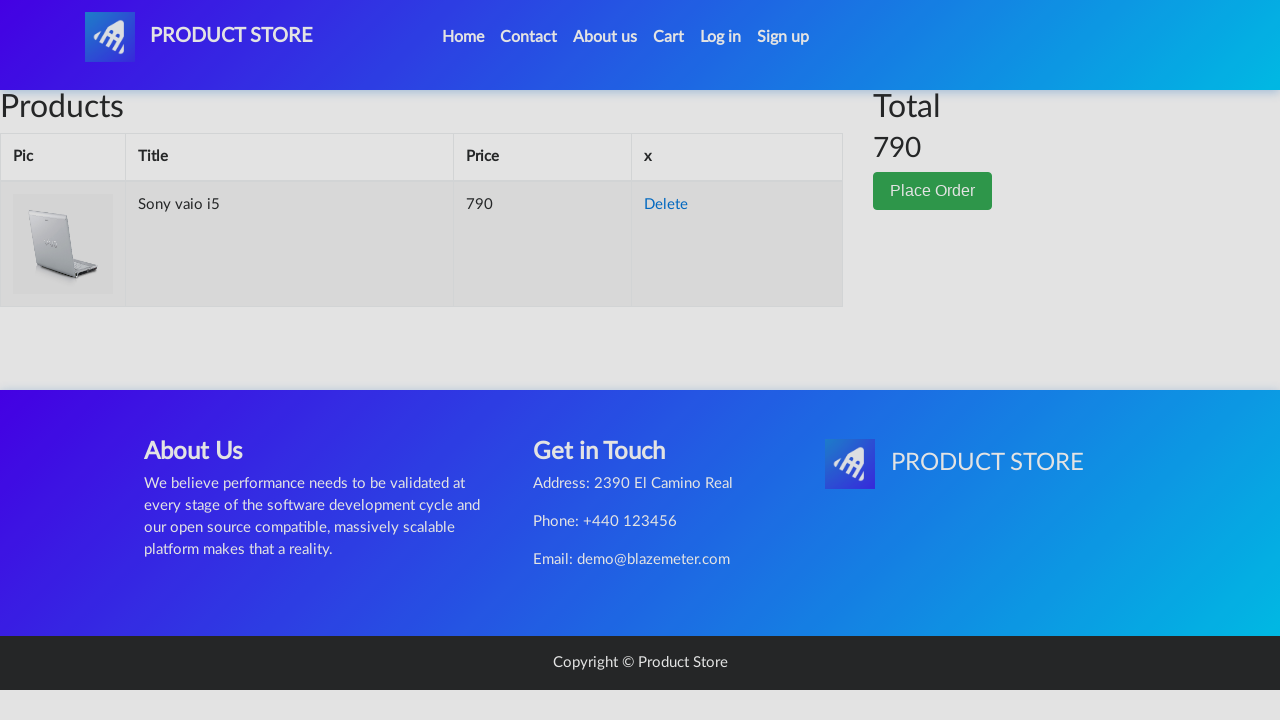

Order modal dialog appeared
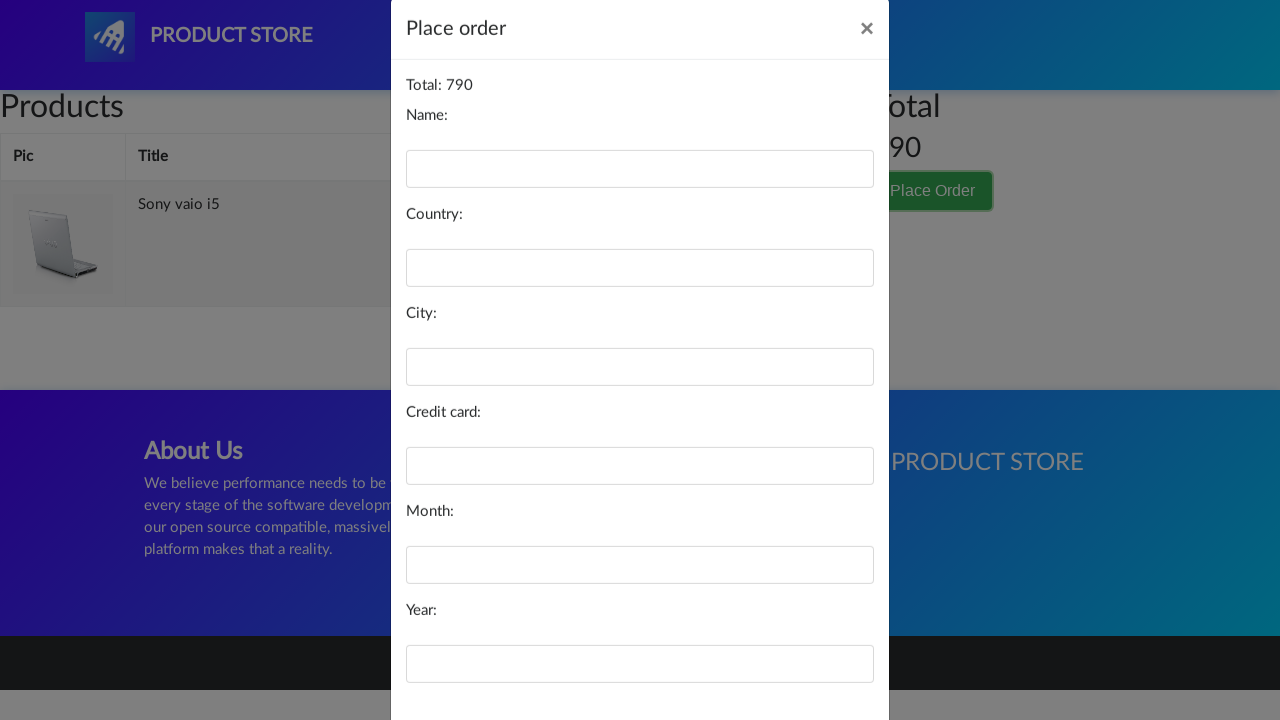

Filled name field with 'Cucumber' on #name
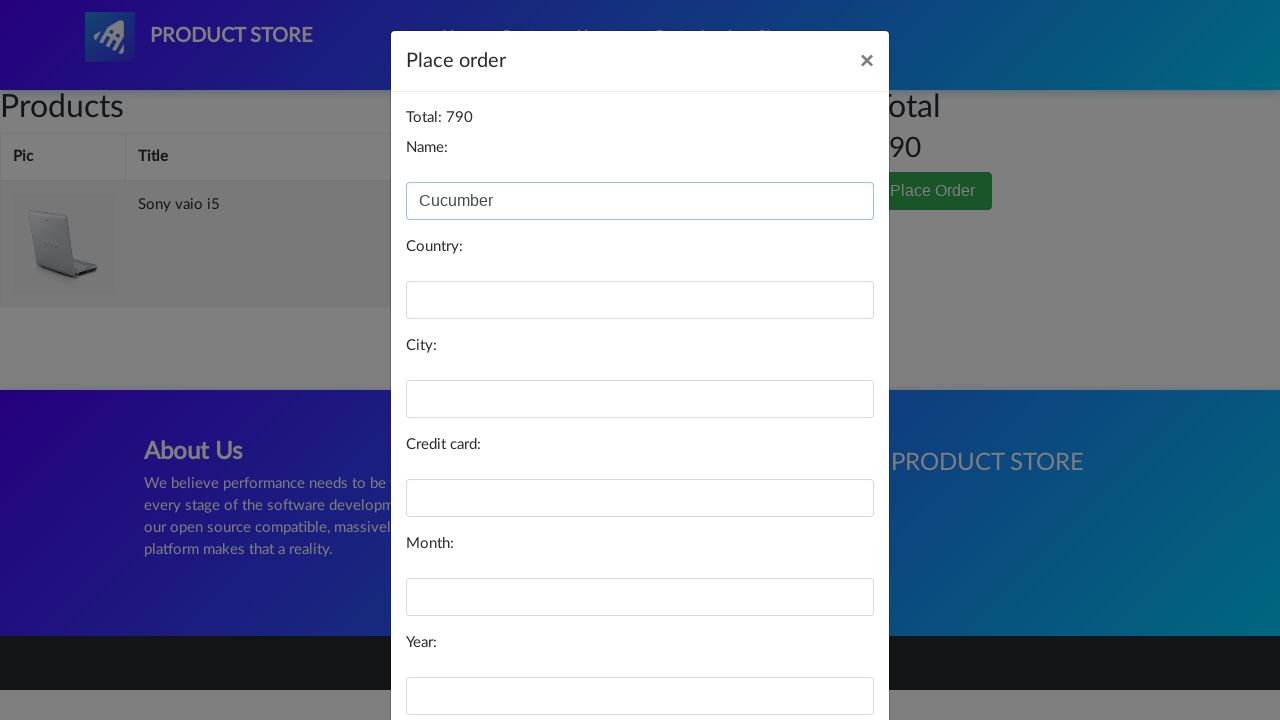

Filled country field with 'India' on #country
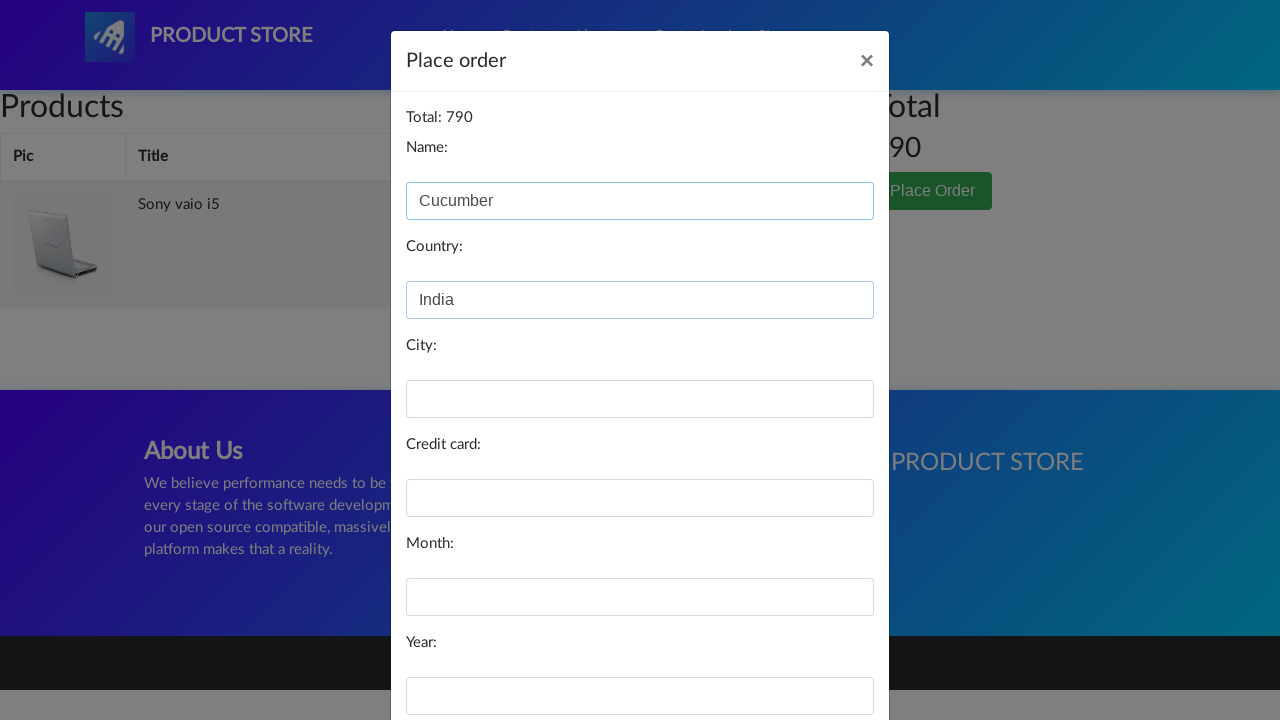

Filled city field with 'Chandigarh' on #city
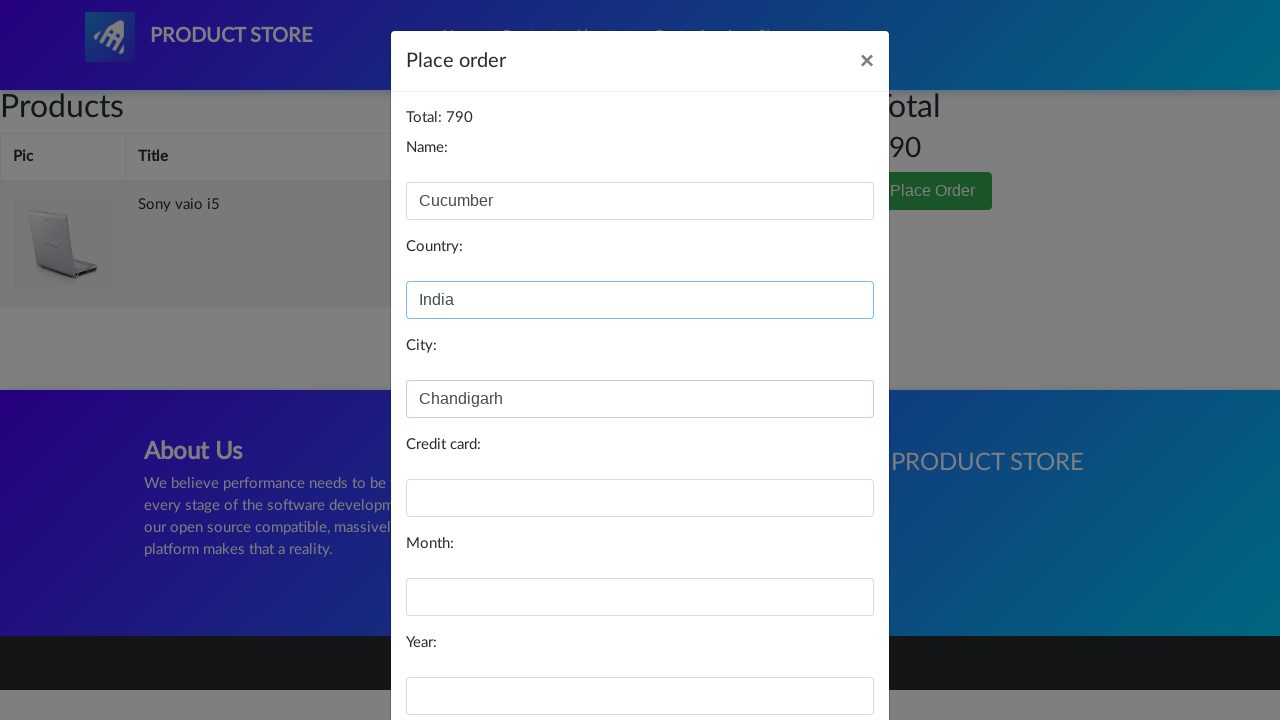

Filled card field with credit card number on #card
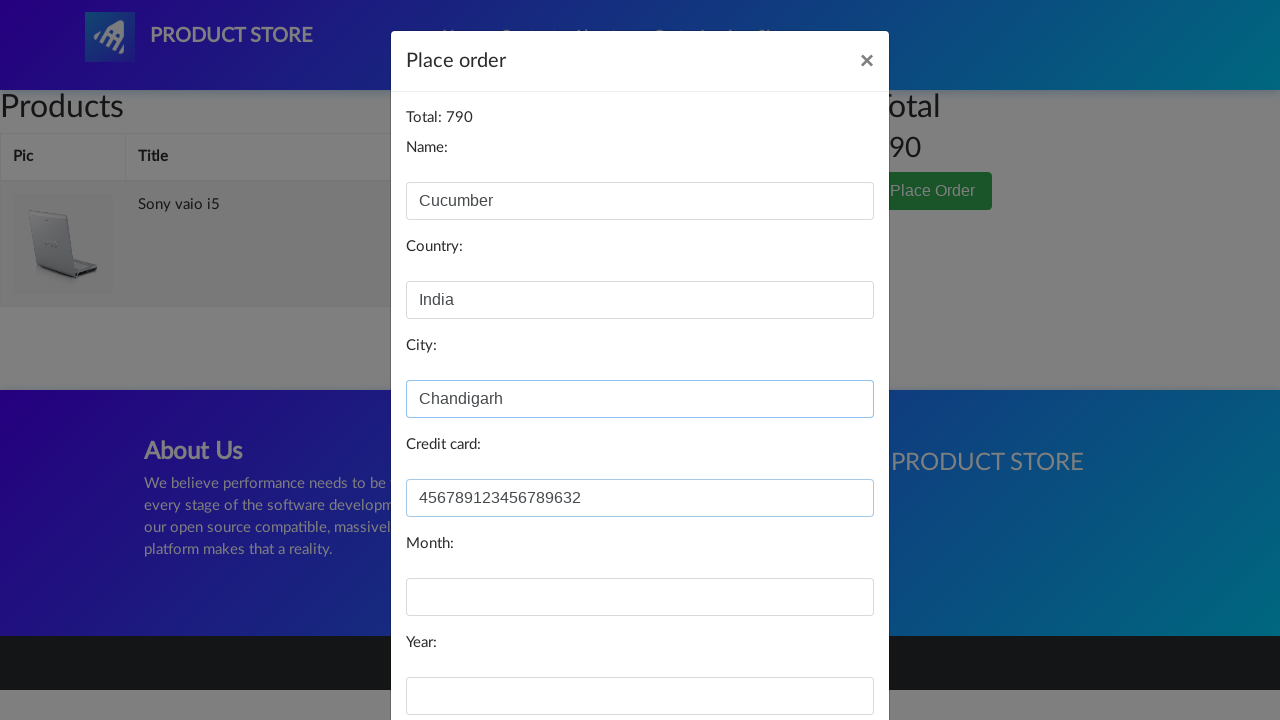

Filled month field with 'September' on #month
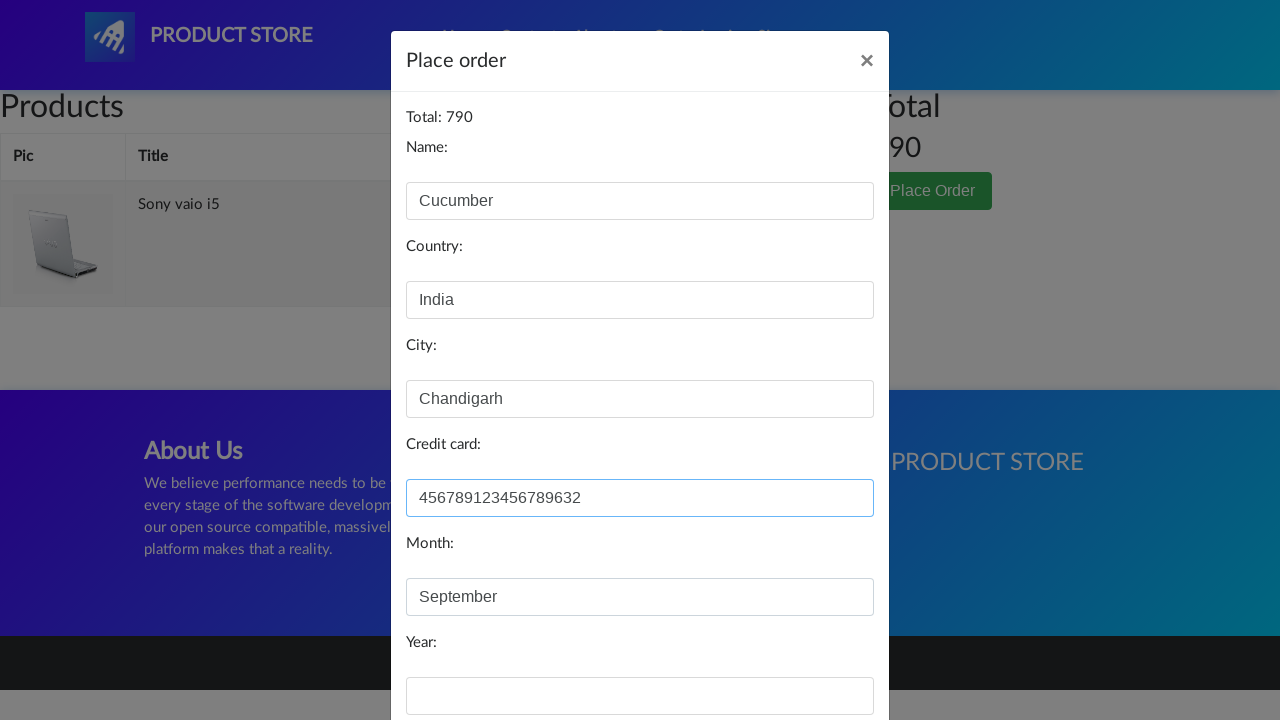

Filled year field with '2056' on #year
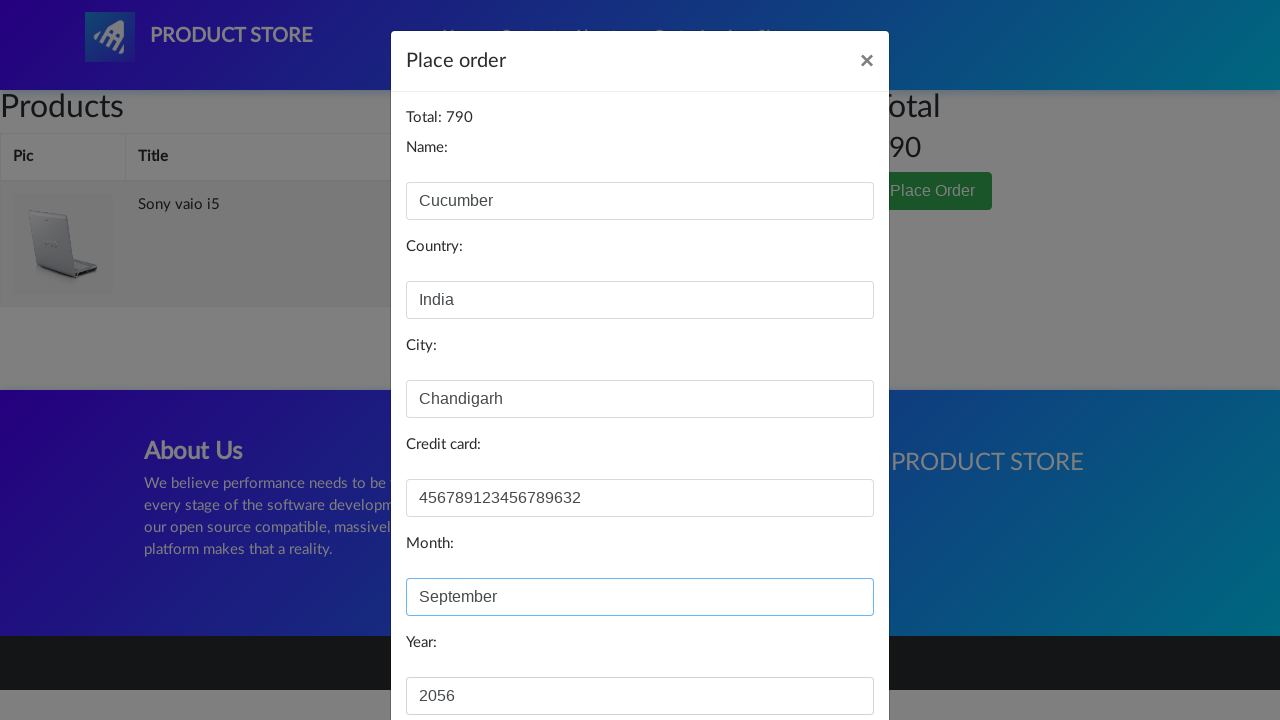

Clicked Purchase button to complete order at (823, 655) on xpath=//button[text()='Purchase']
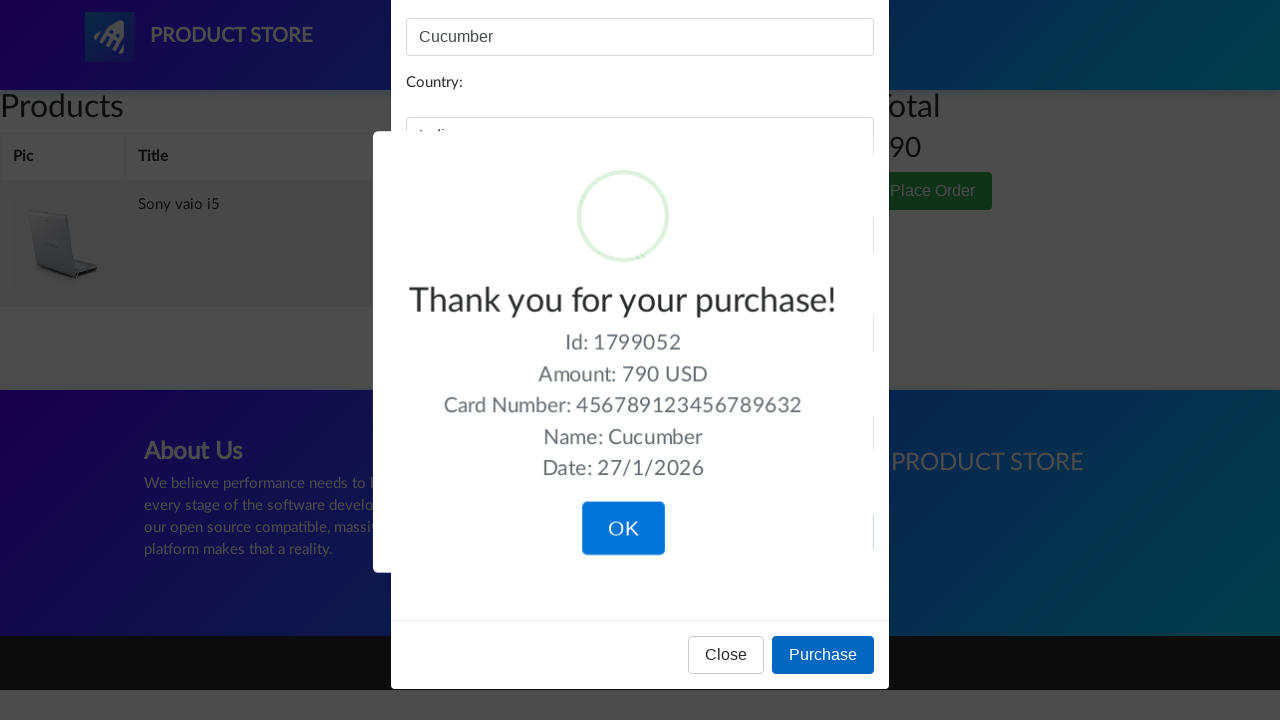

Order confirmation message appeared
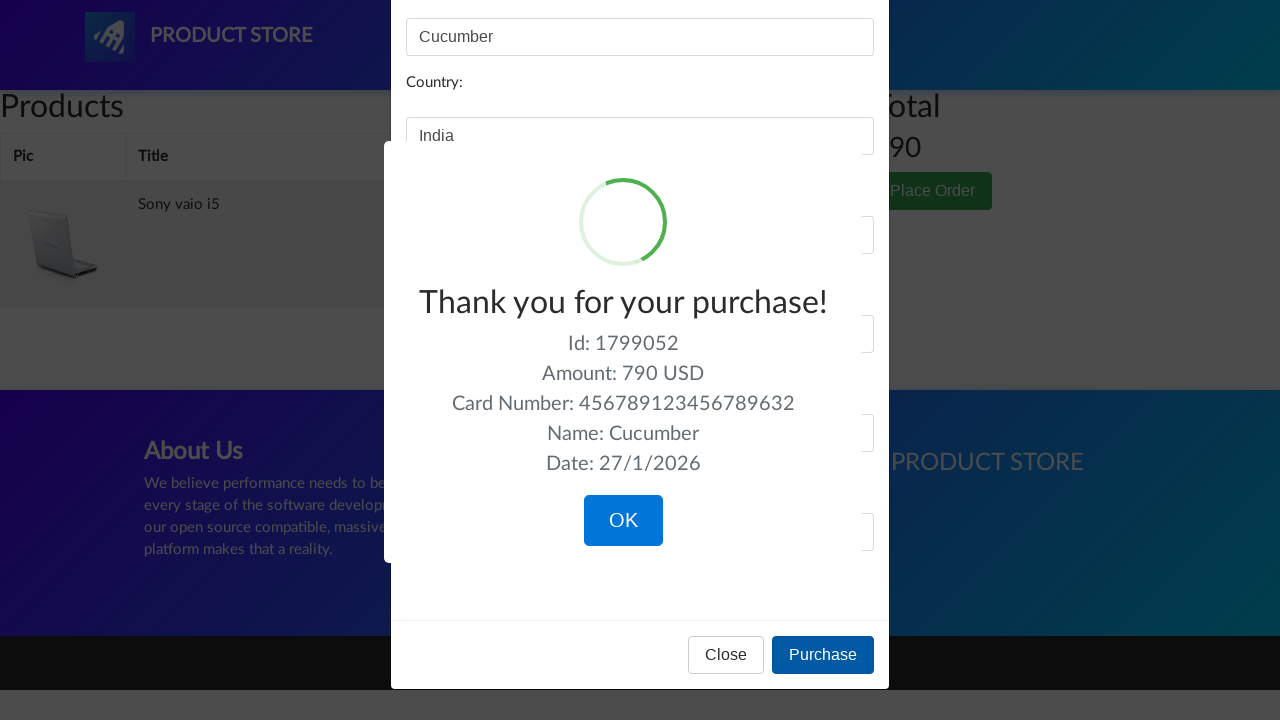

Clicked OK button to confirm order completion at (623, 521) on xpath=//button[text()='OK']
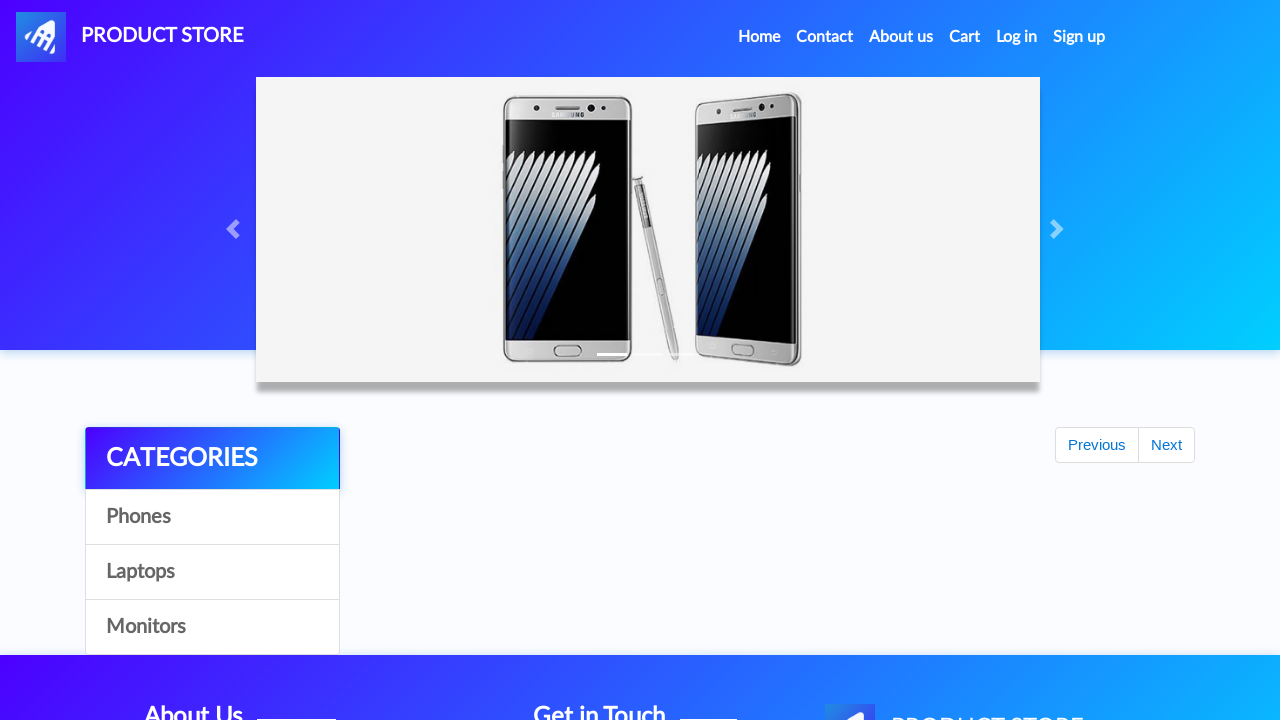

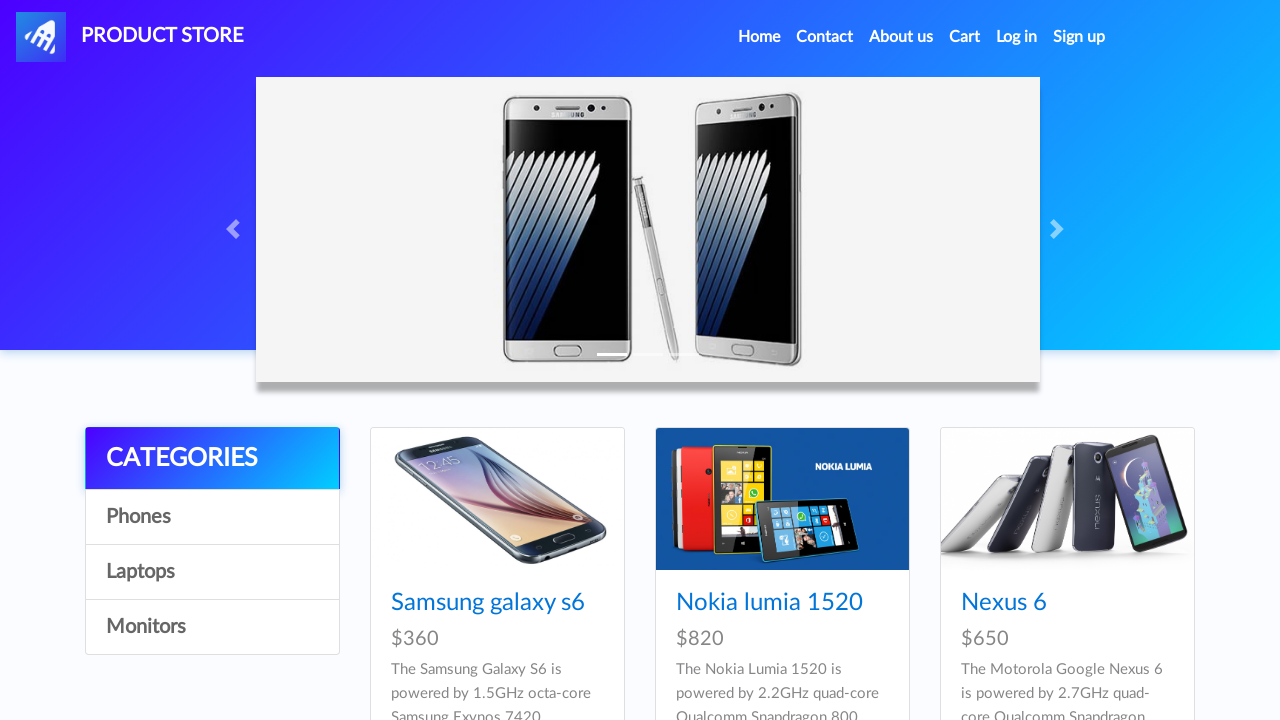